Tests selecting 'JavaScript API' option from the preferred interface dropdown (Exercise 3)

Starting URL: https://devexpress.github.io/testcafe/example/

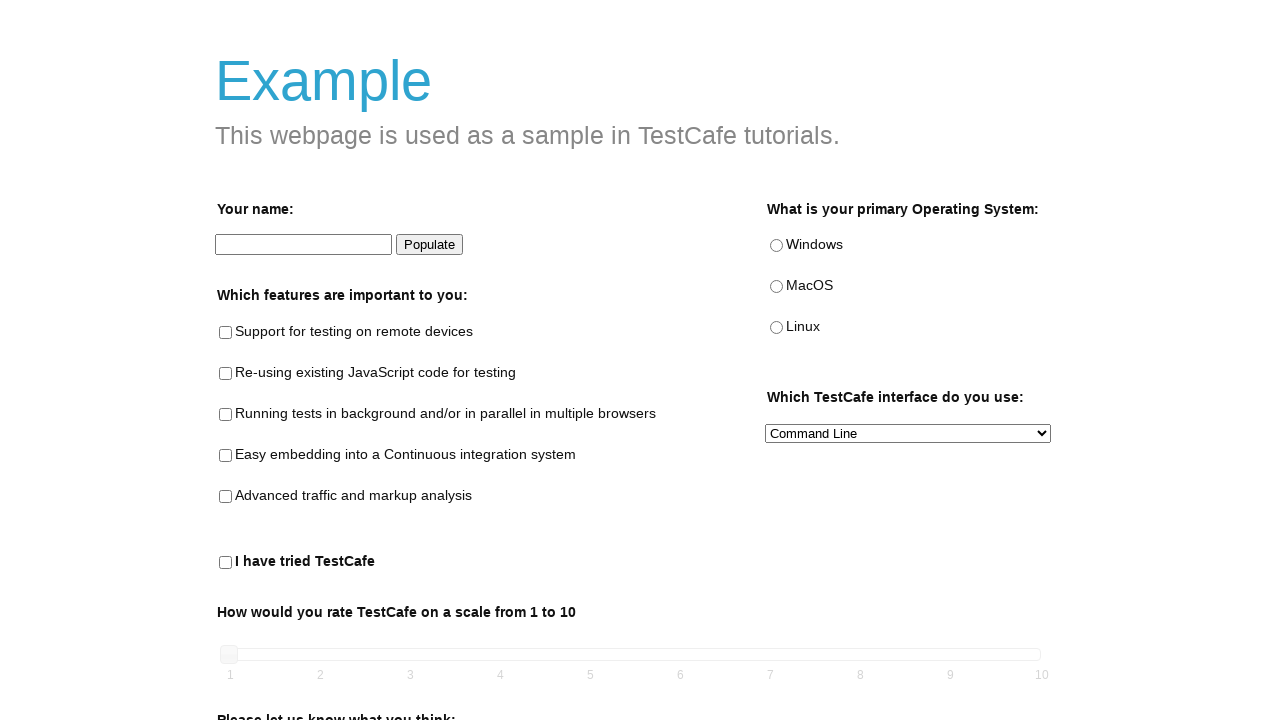

Navigated to TestCafe example page
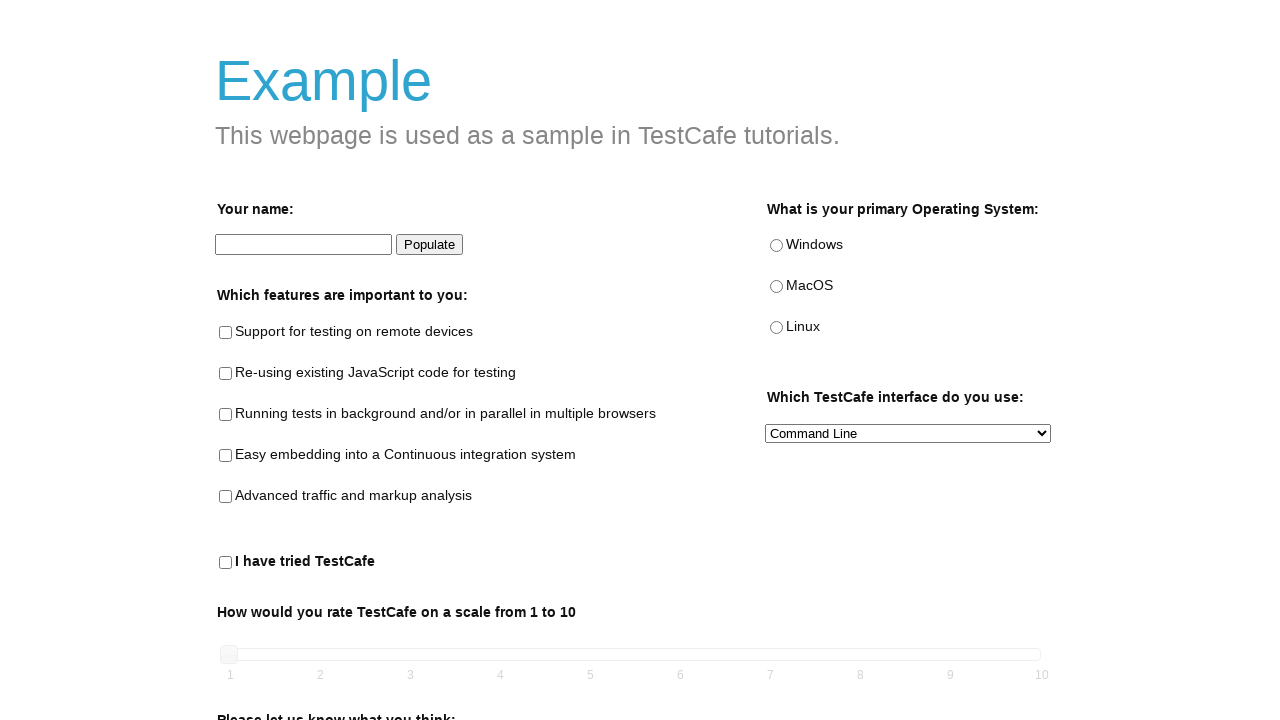

Selected 'JavaScript API' option from preferred interface dropdown on internal:testid=[data-testid="preferred-interface-select"s]
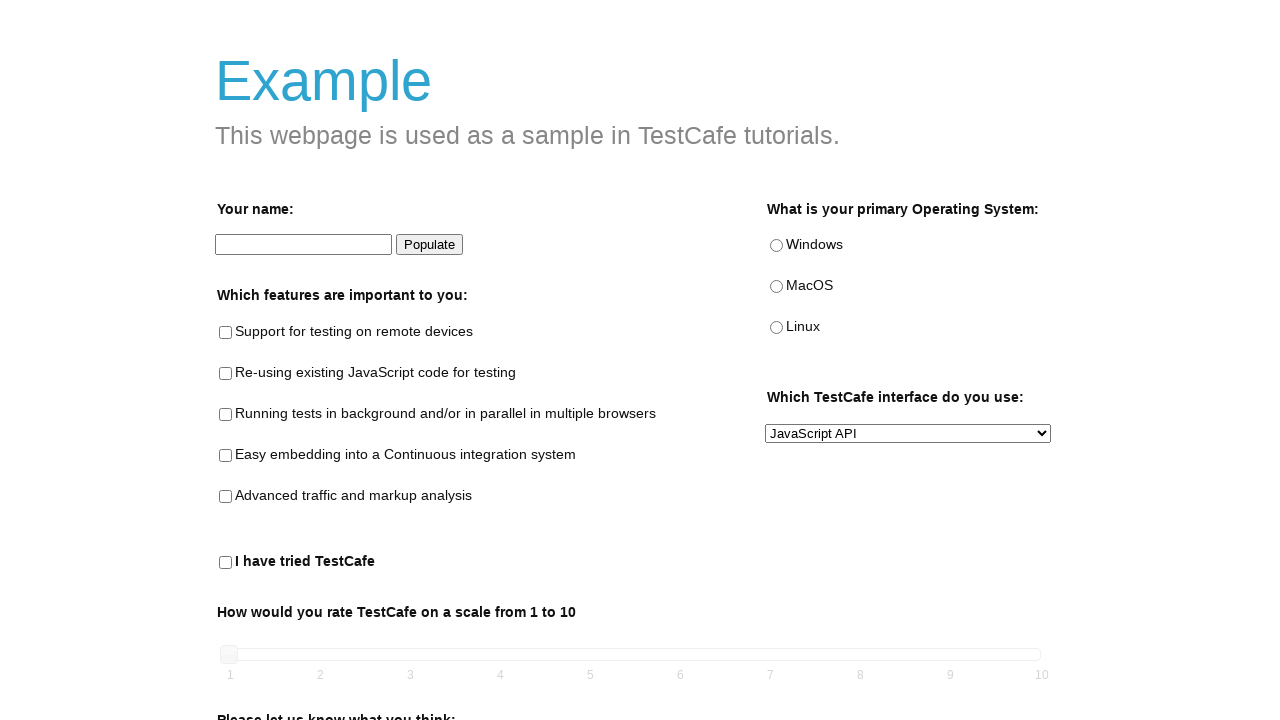

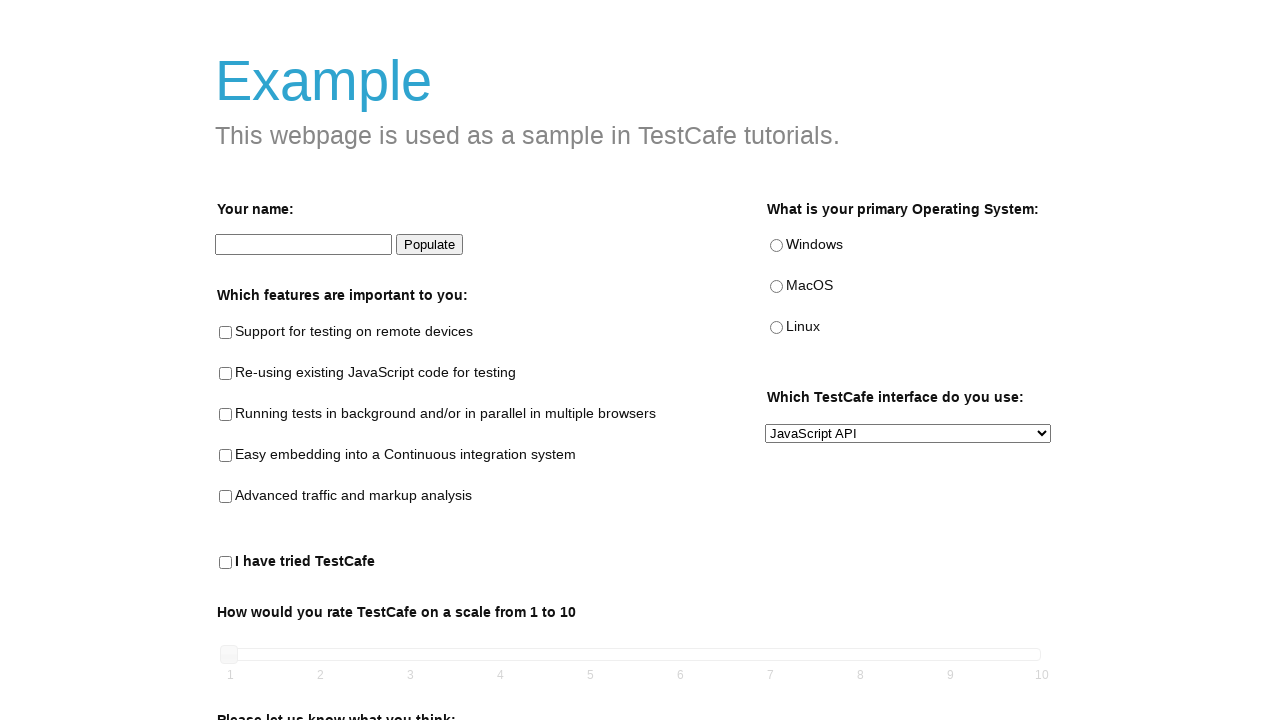